Tests window switching by clicking a button that opens a new tab, switching to it, and returning to the original tab

Starting URL: http://formy-project.herokuapp.com/switch-window

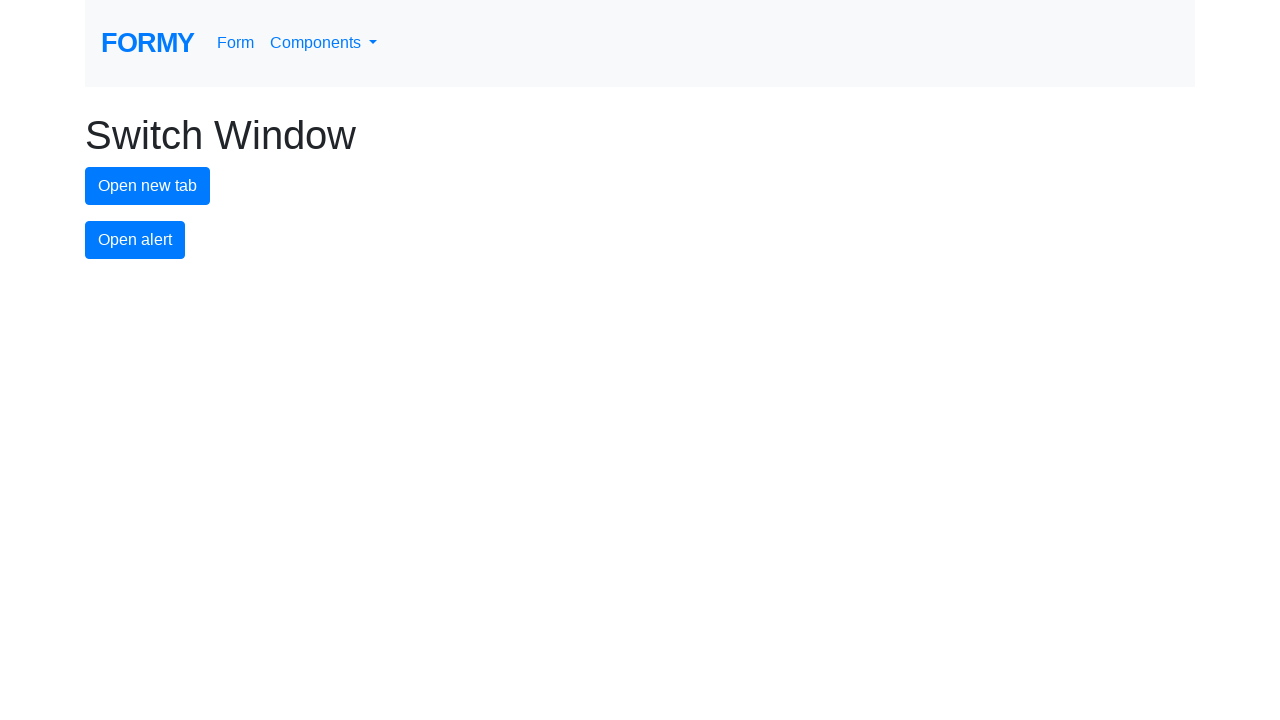

Clicked new tab button to open a new window at (148, 186) on #new-tab-button
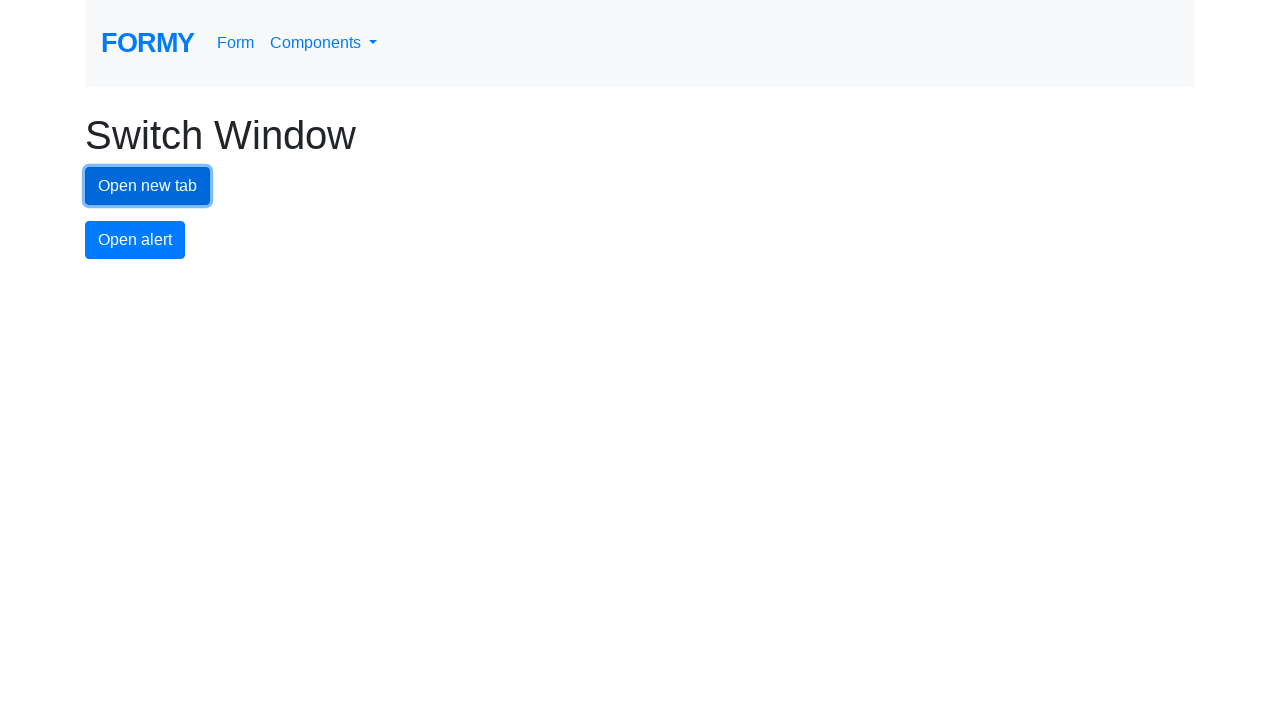

Captured reference to newly opened page
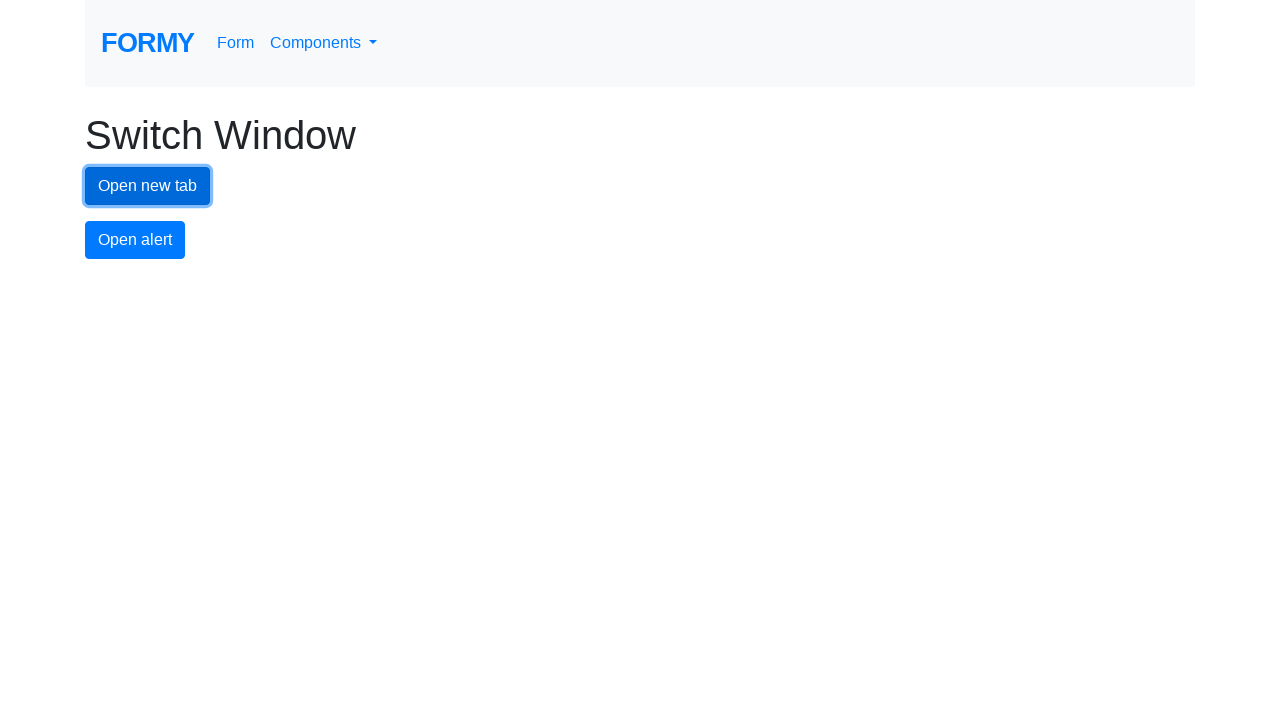

New page loaded successfully
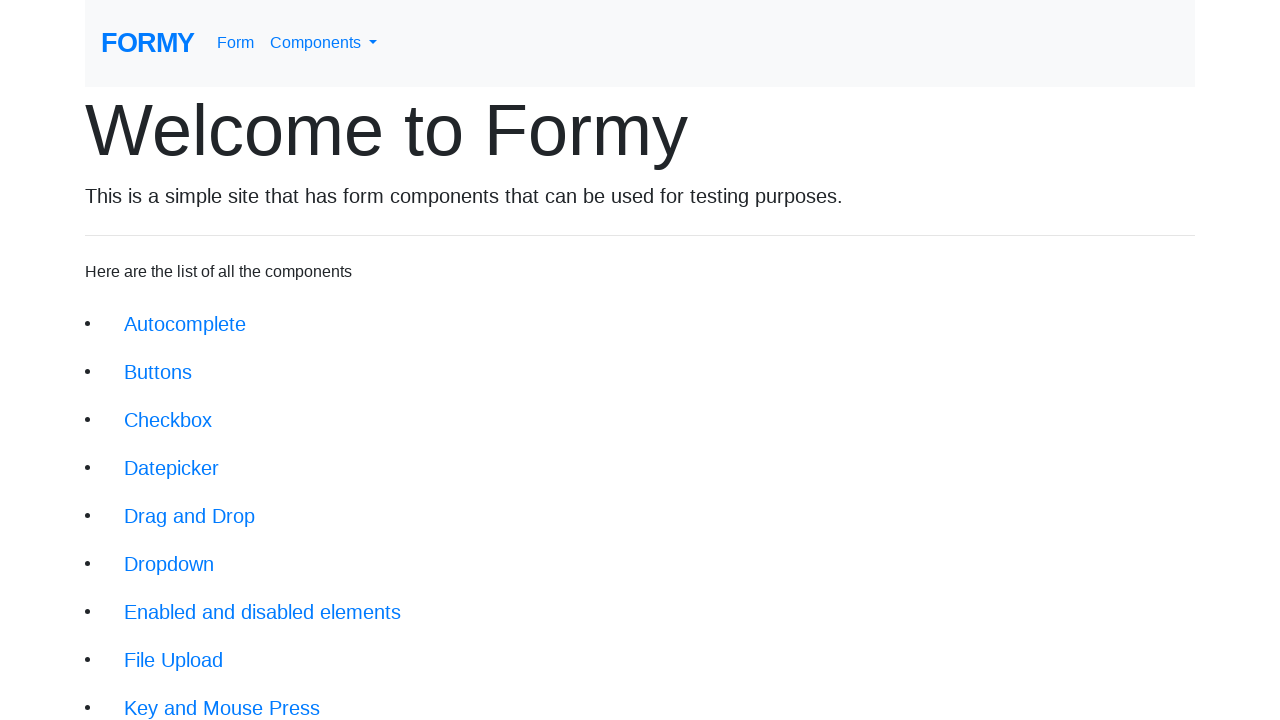

Switched back to original tab
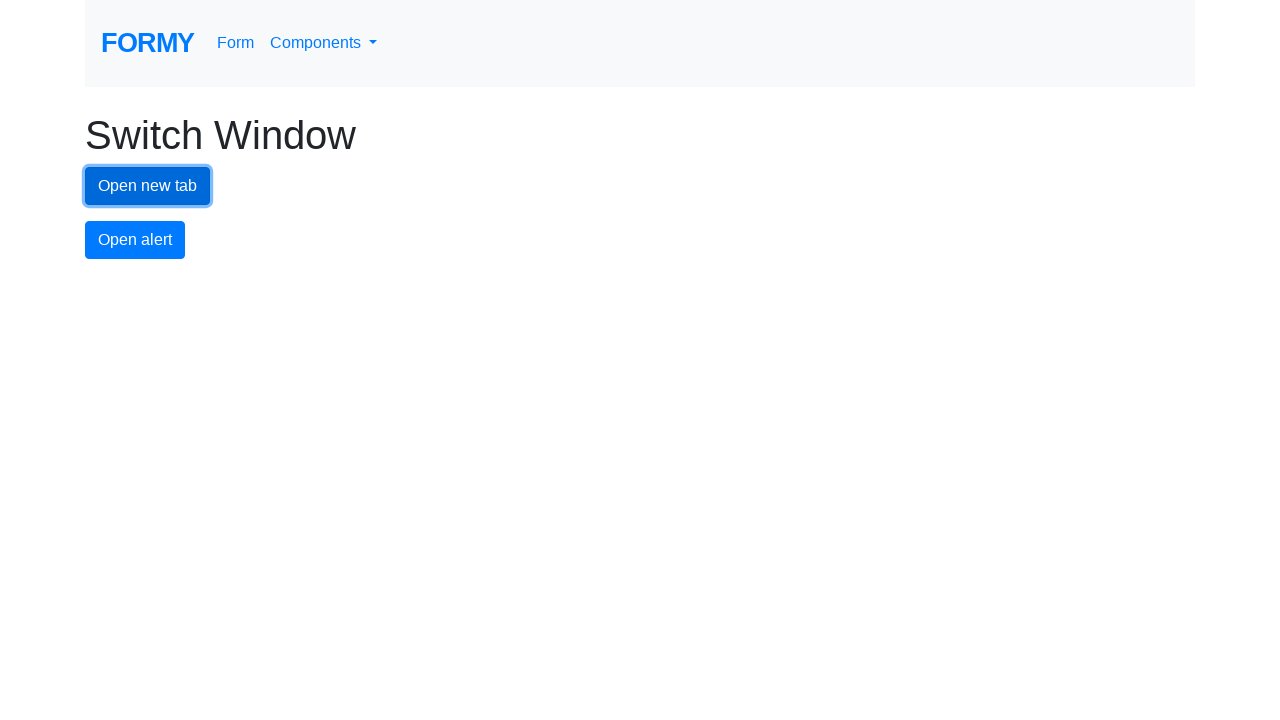

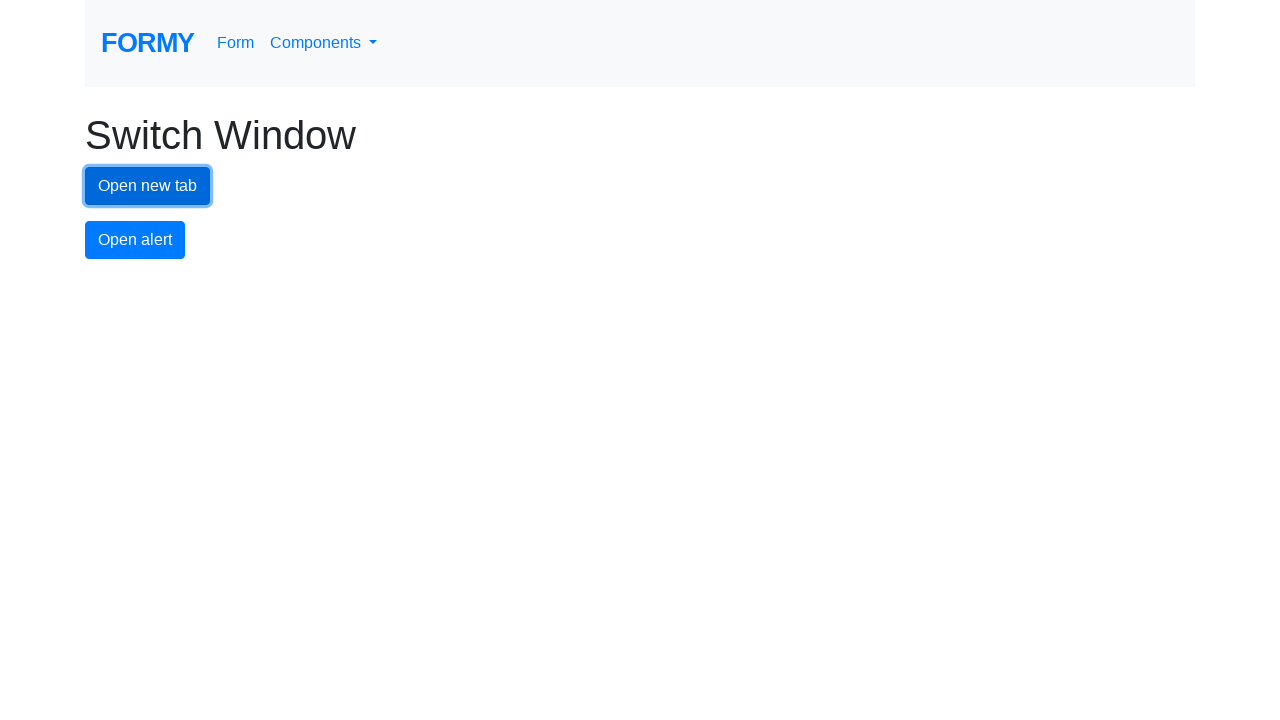